Tests JavaScript alert handling by clicking the alert button, accepting it, and verifying the success message

Starting URL: http://practice.cydeo.com/javascript_alerts

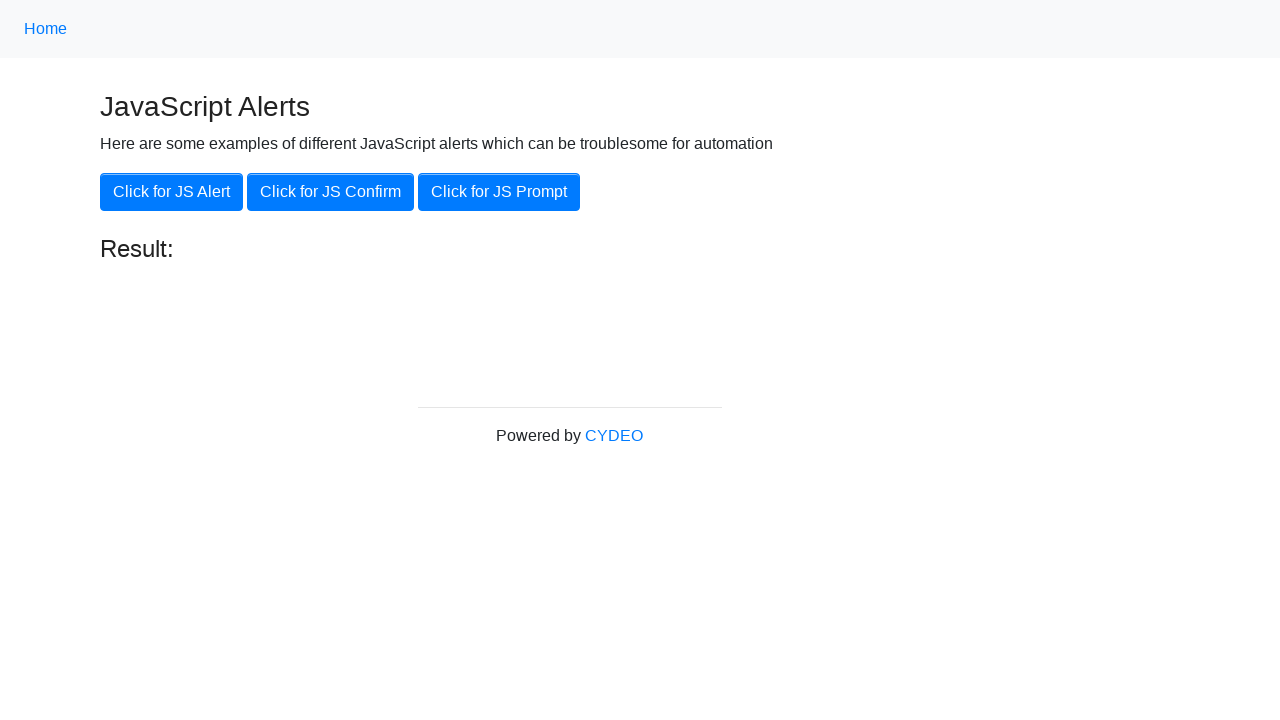

Clicked the JavaScript alert button at (172, 192) on xpath=//button[@onclick='jsAlert()']
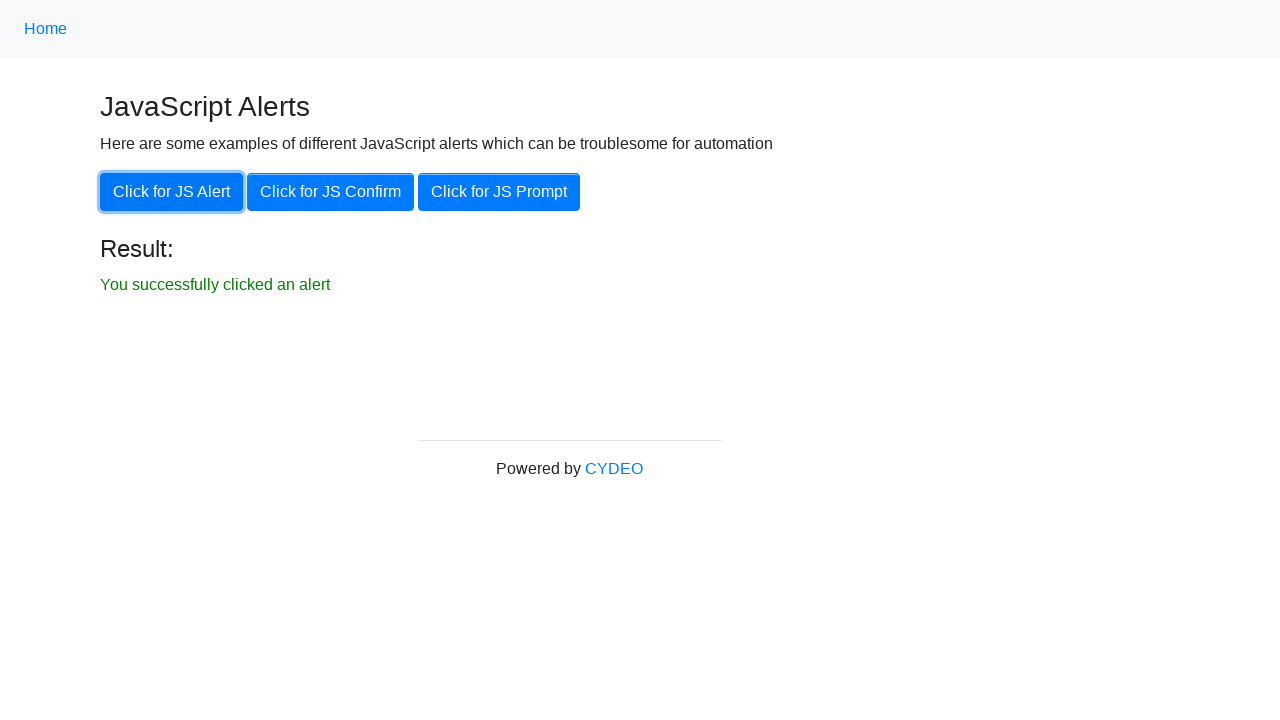

Set up dialog handler to accept alerts
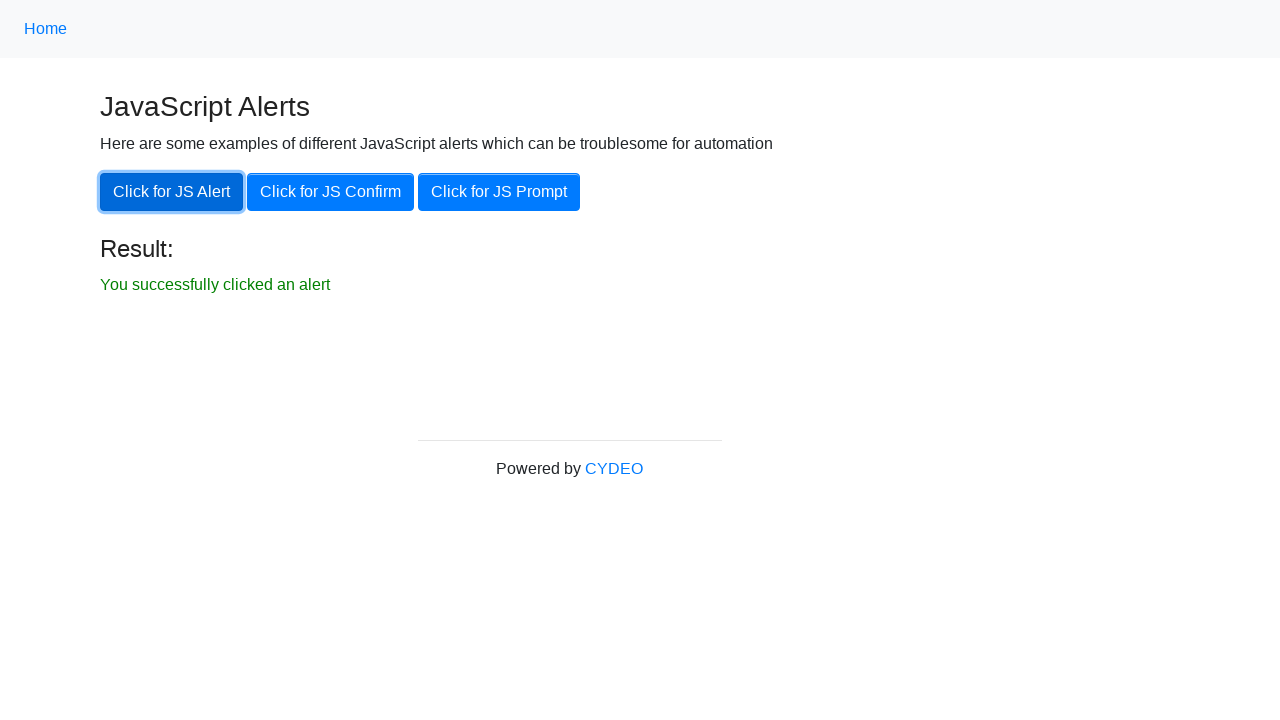

Clicked the alert button again to trigger the alert at (172, 192) on xpath=//button[@onclick='jsAlert()']
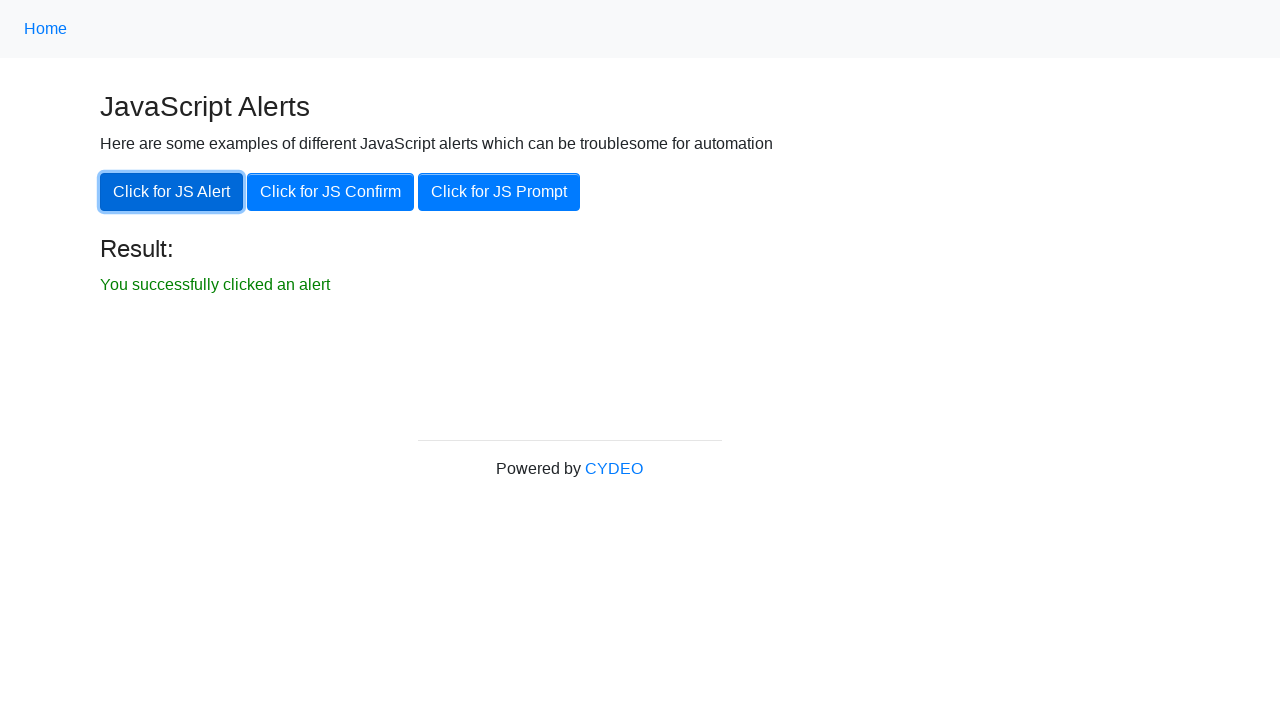

Result message element loaded
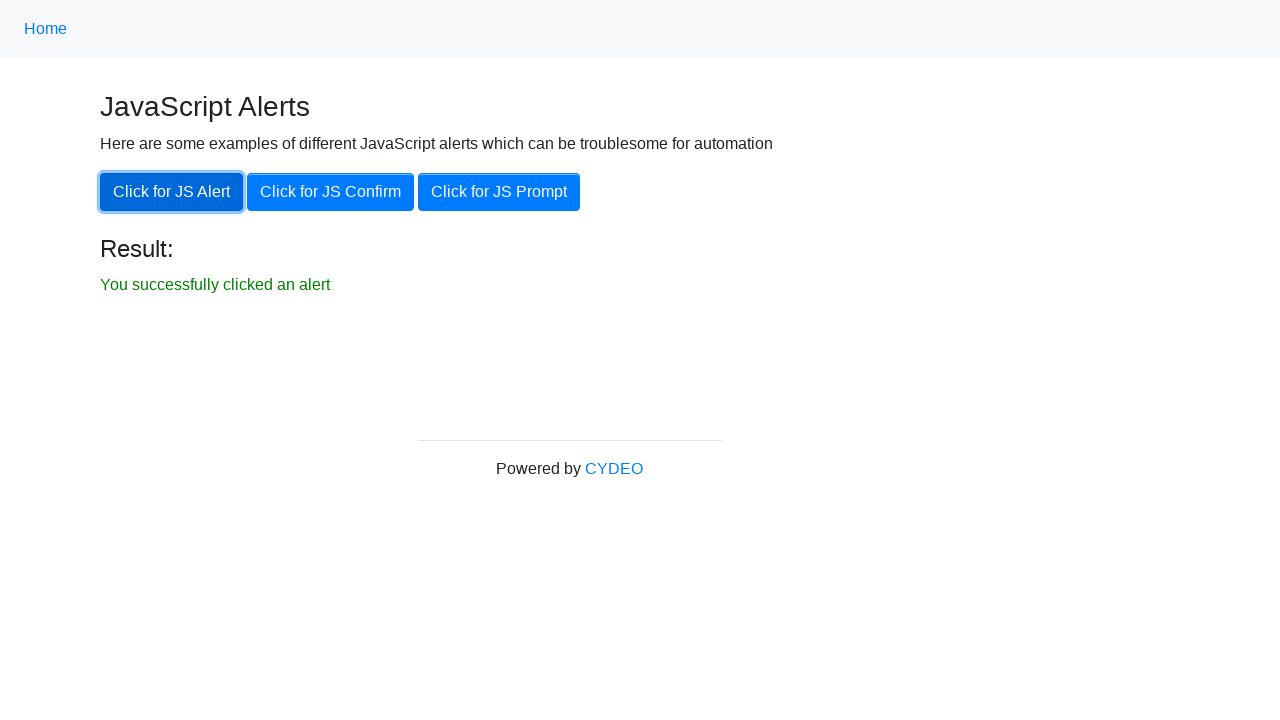

Retrieved result text content
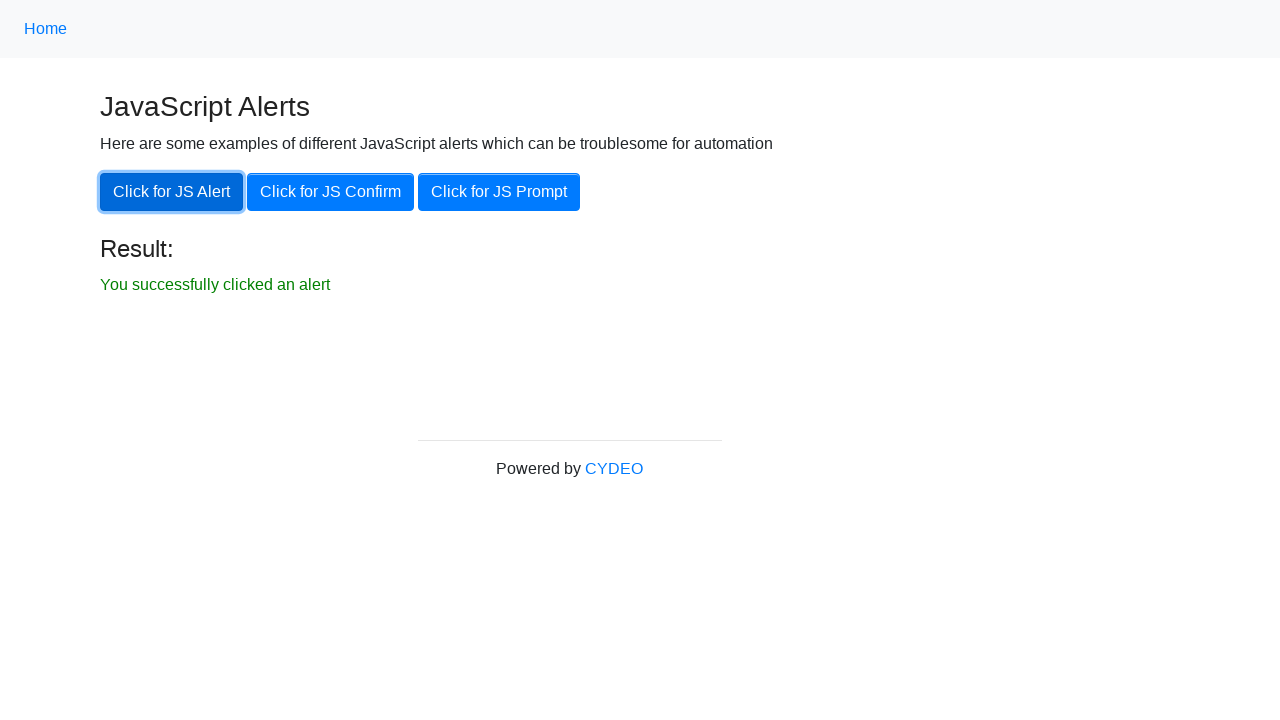

Verified success message matches expected text: 'You successfully clicked an alert'
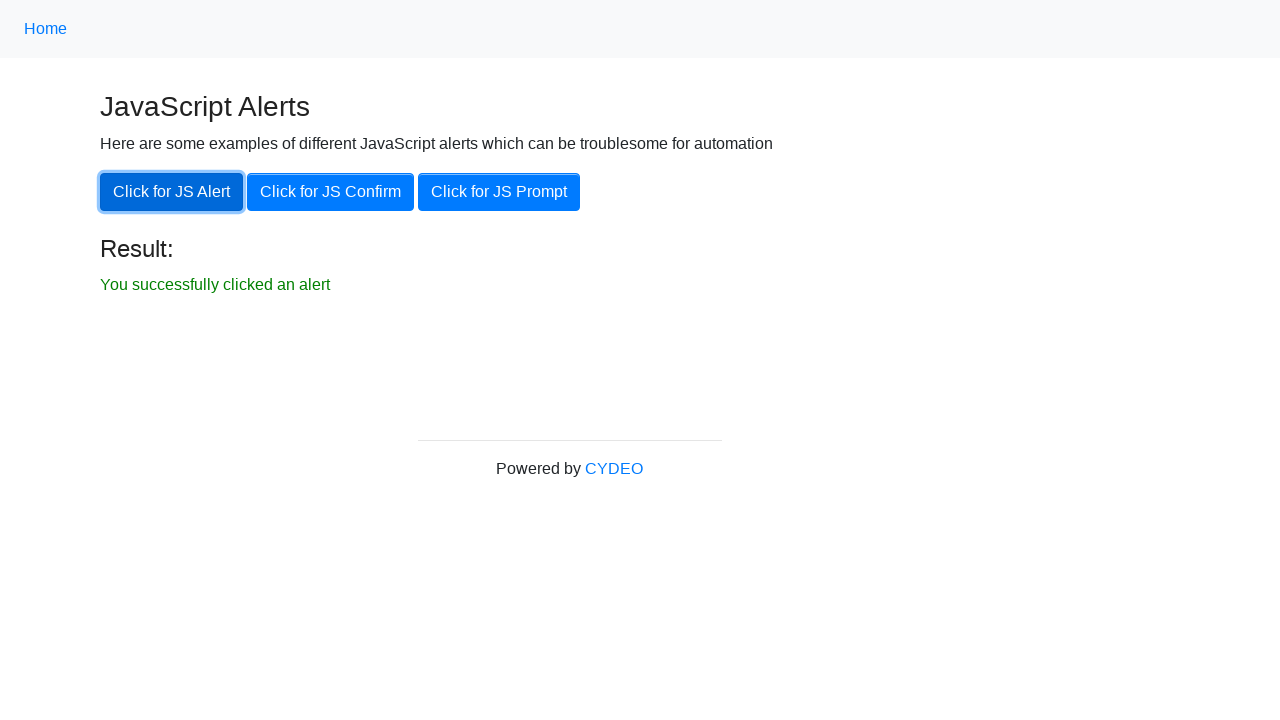

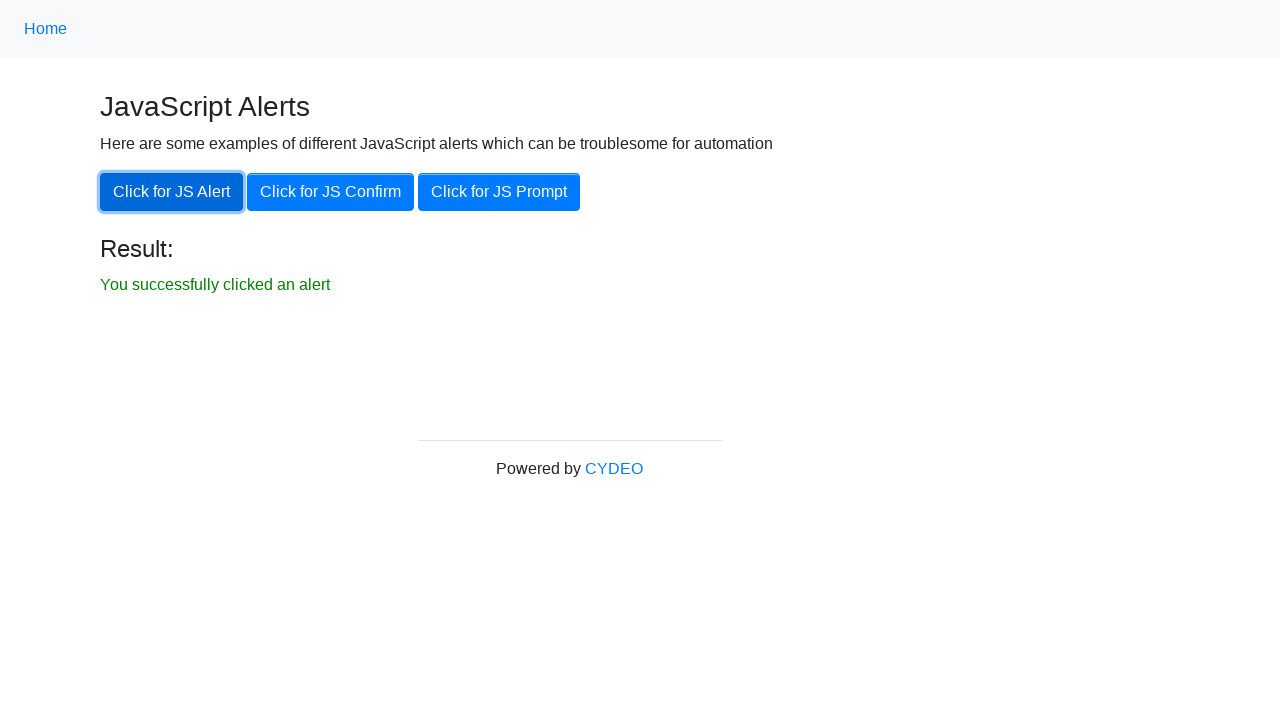